Tests that clicking Clear completed removes completed items from the list

Starting URL: https://demo.playwright.dev/todomvc

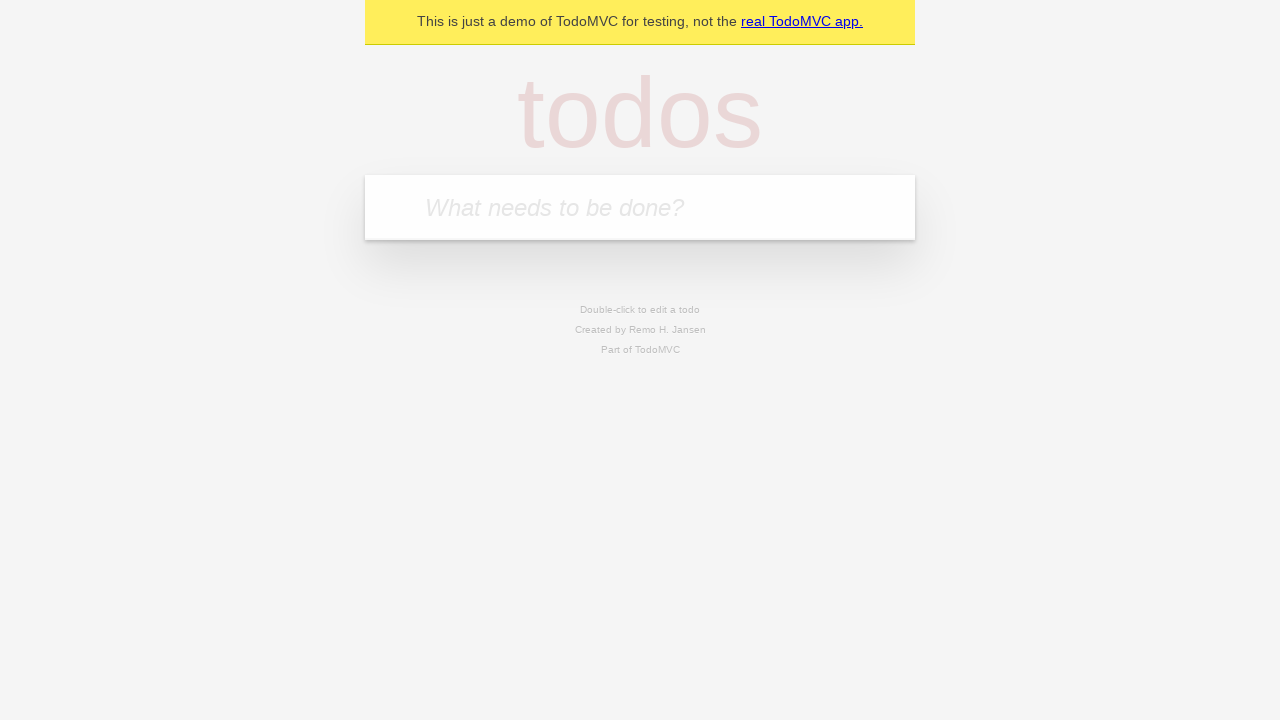

Filled todo input with 'buy some cheese' on internal:attr=[placeholder="What needs to be done?"i]
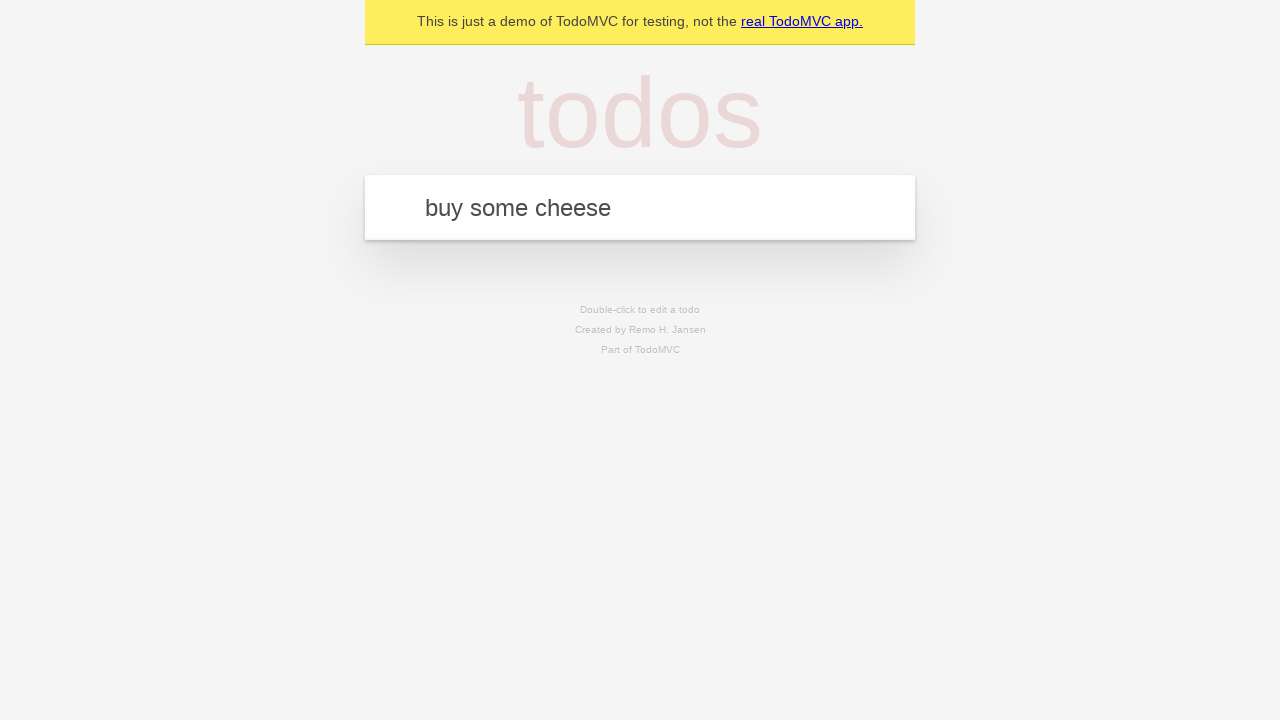

Pressed Enter to add first todo on internal:attr=[placeholder="What needs to be done?"i]
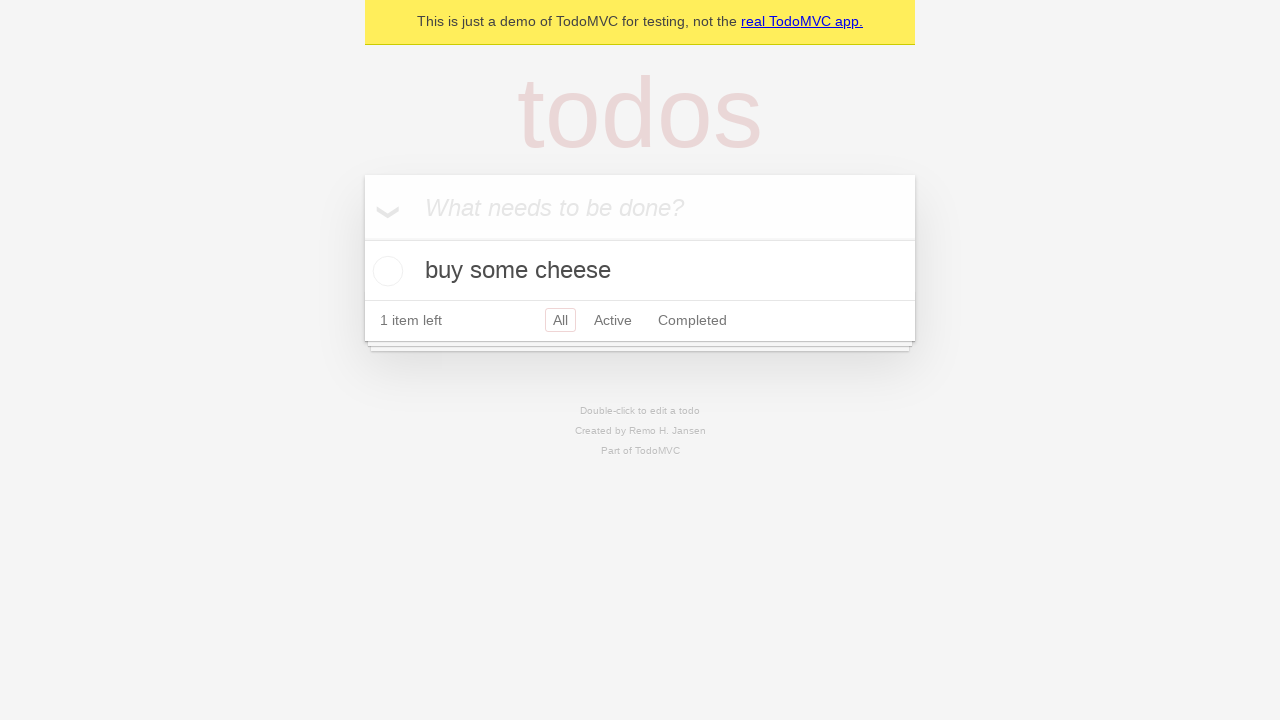

Filled todo input with 'feed the cat' on internal:attr=[placeholder="What needs to be done?"i]
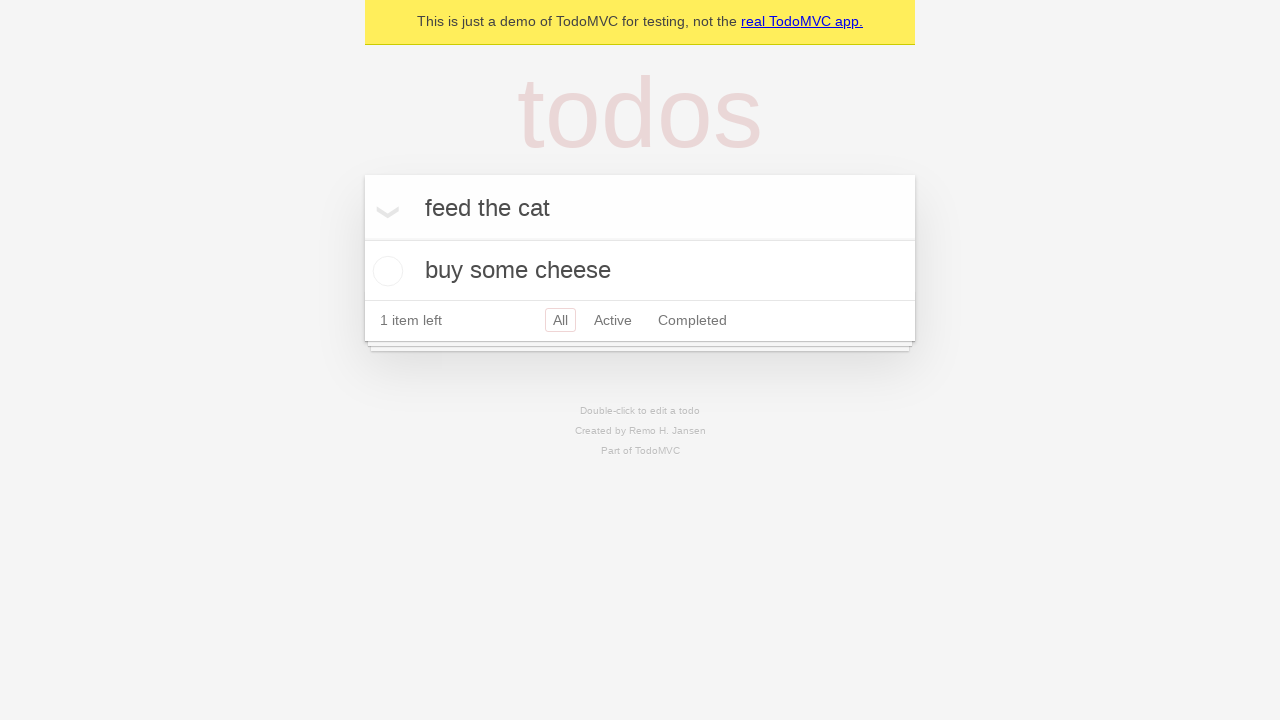

Pressed Enter to add second todo on internal:attr=[placeholder="What needs to be done?"i]
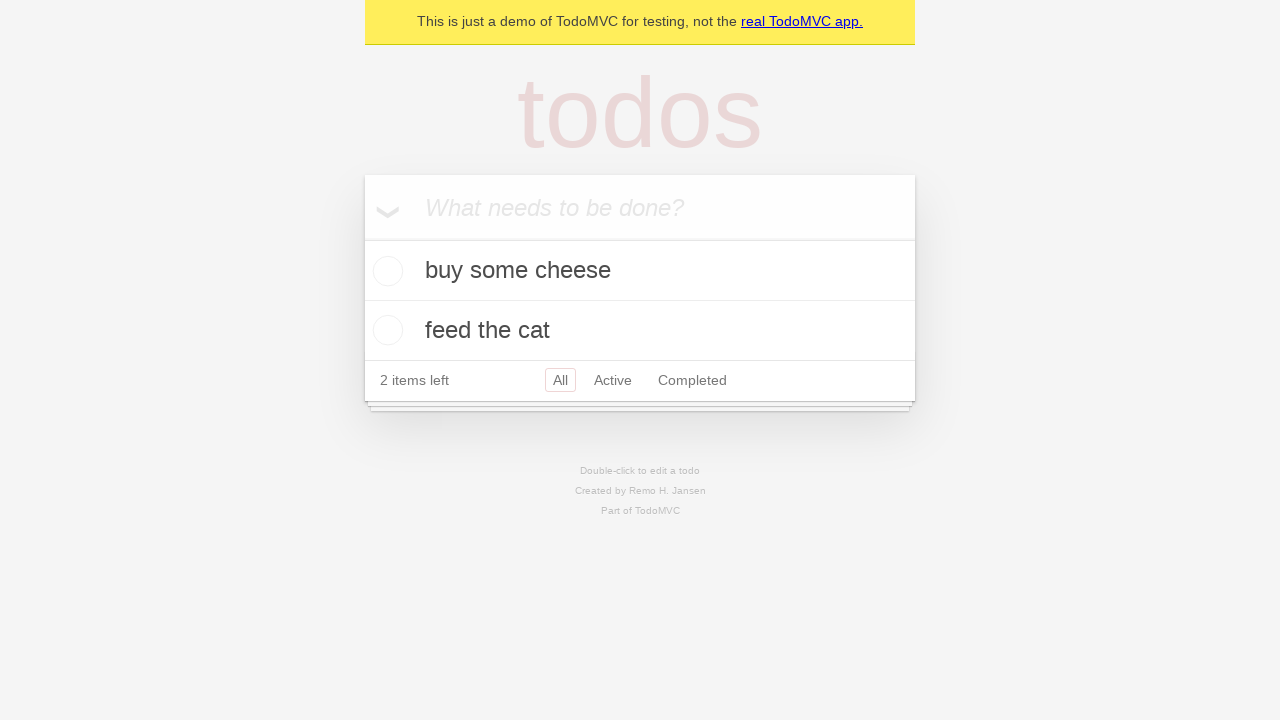

Filled todo input with 'book a doctors appointment' on internal:attr=[placeholder="What needs to be done?"i]
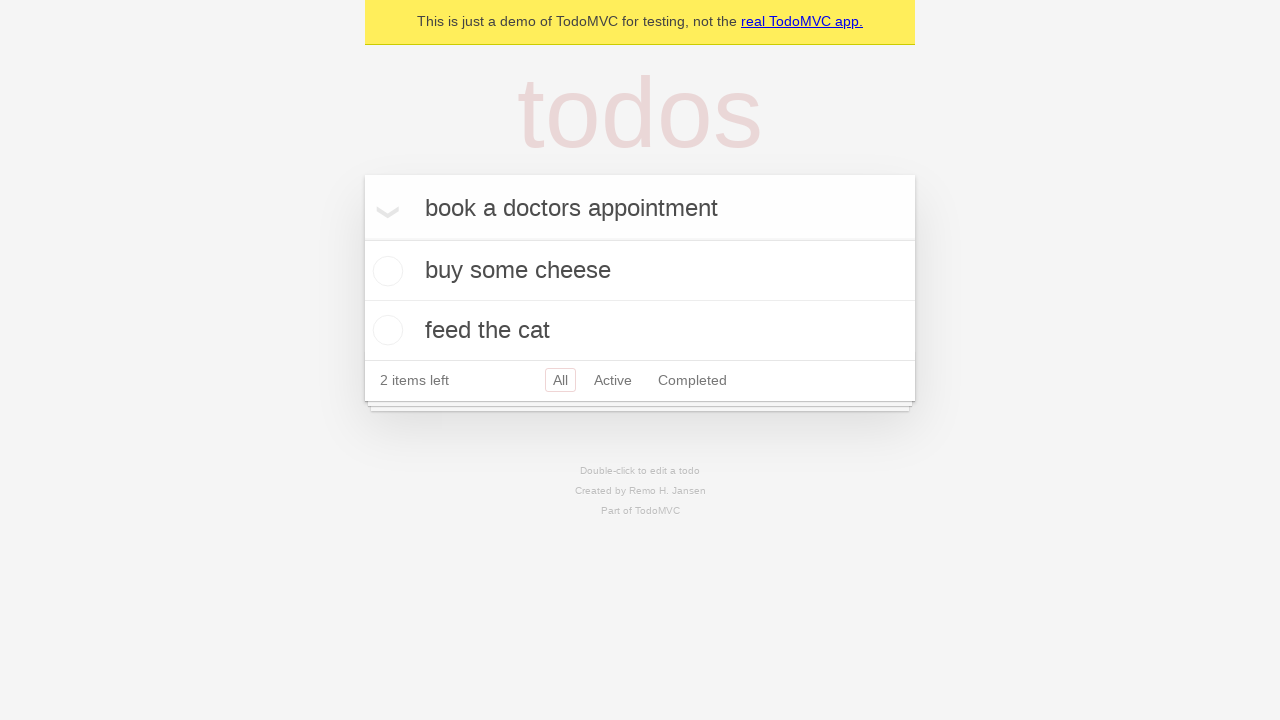

Pressed Enter to add third todo on internal:attr=[placeholder="What needs to be done?"i]
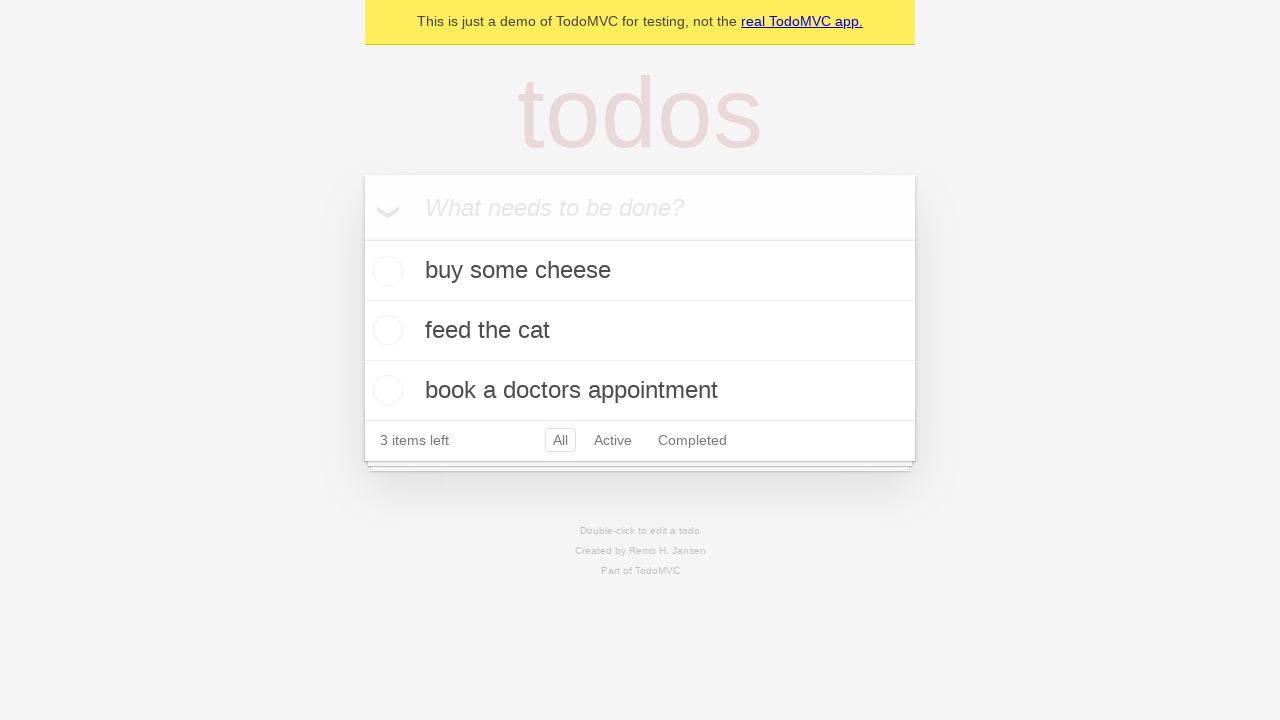

Checked the second todo item to mark it completed at (385, 330) on internal:testid=[data-testid="todo-item"s] >> nth=1 >> internal:role=checkbox
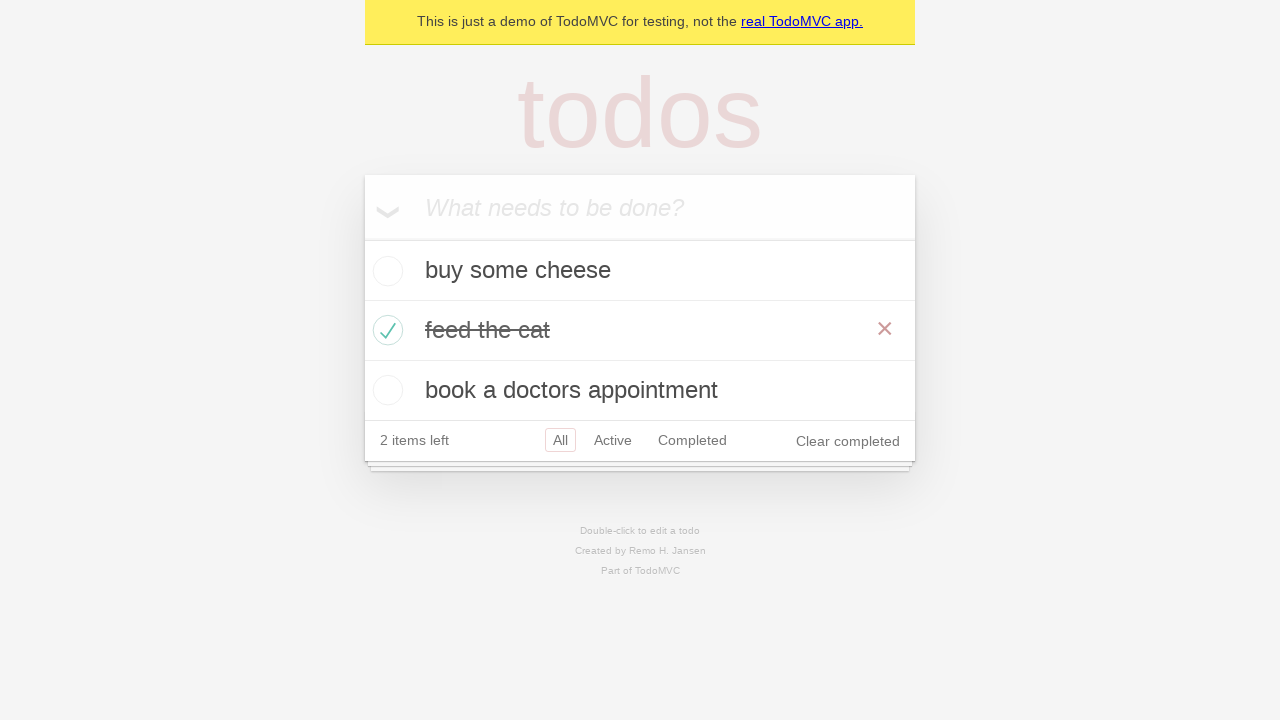

Clicked 'Clear completed' button to remove completed items at (848, 441) on internal:role=button[name="Clear completed"i]
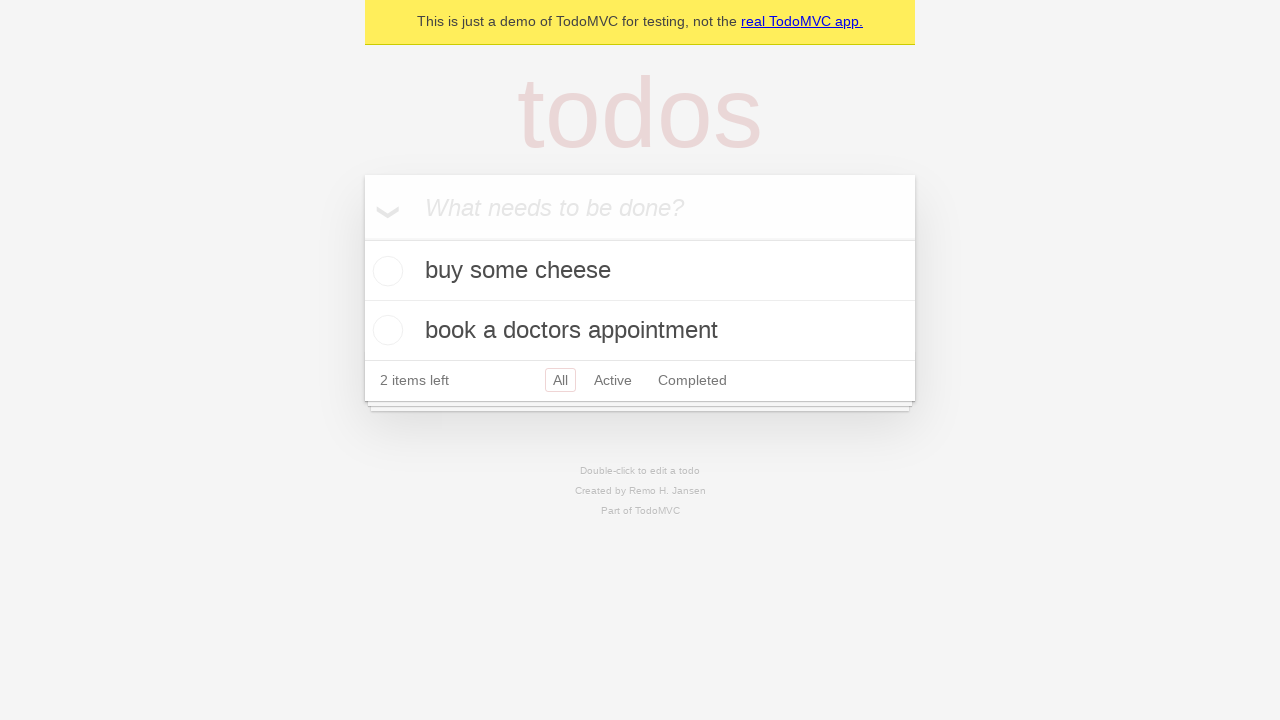

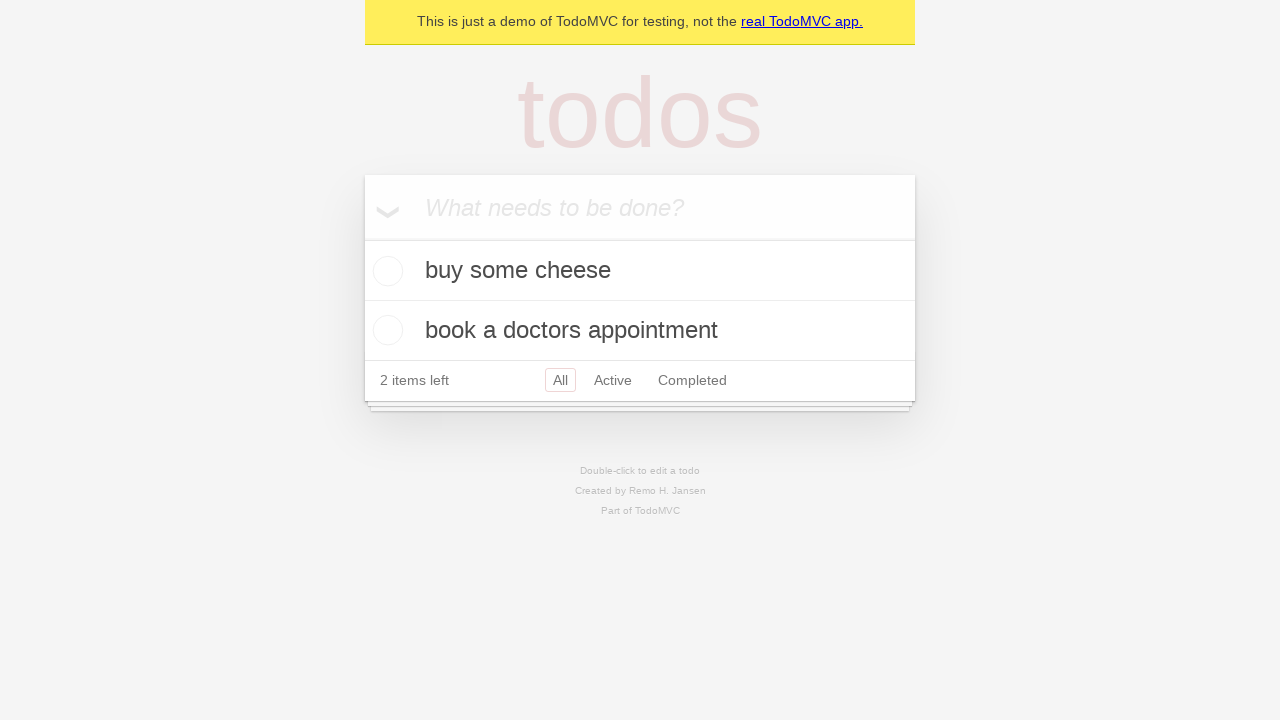